Tests the DemoQA practice form by filling in first name, last name, and email fields

Starting URL: https://demoqa.com/automation-practice-form

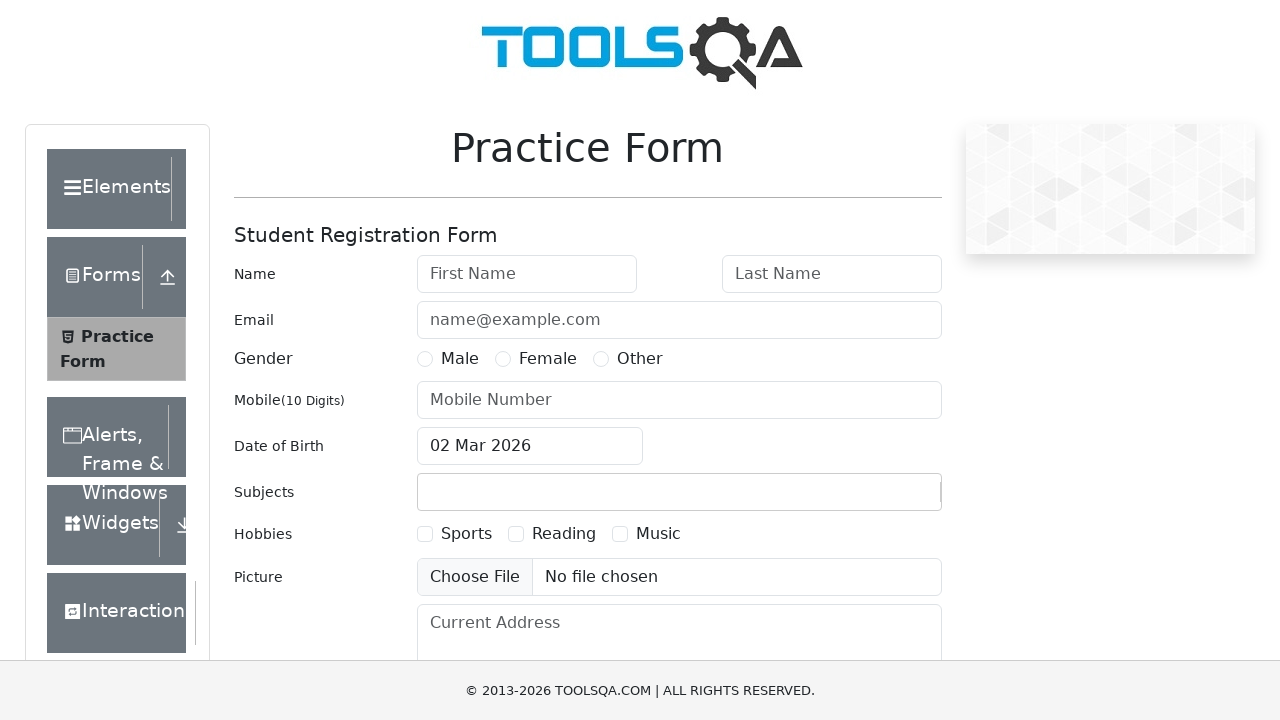

Filled first name field with 'Michael' on #firstName
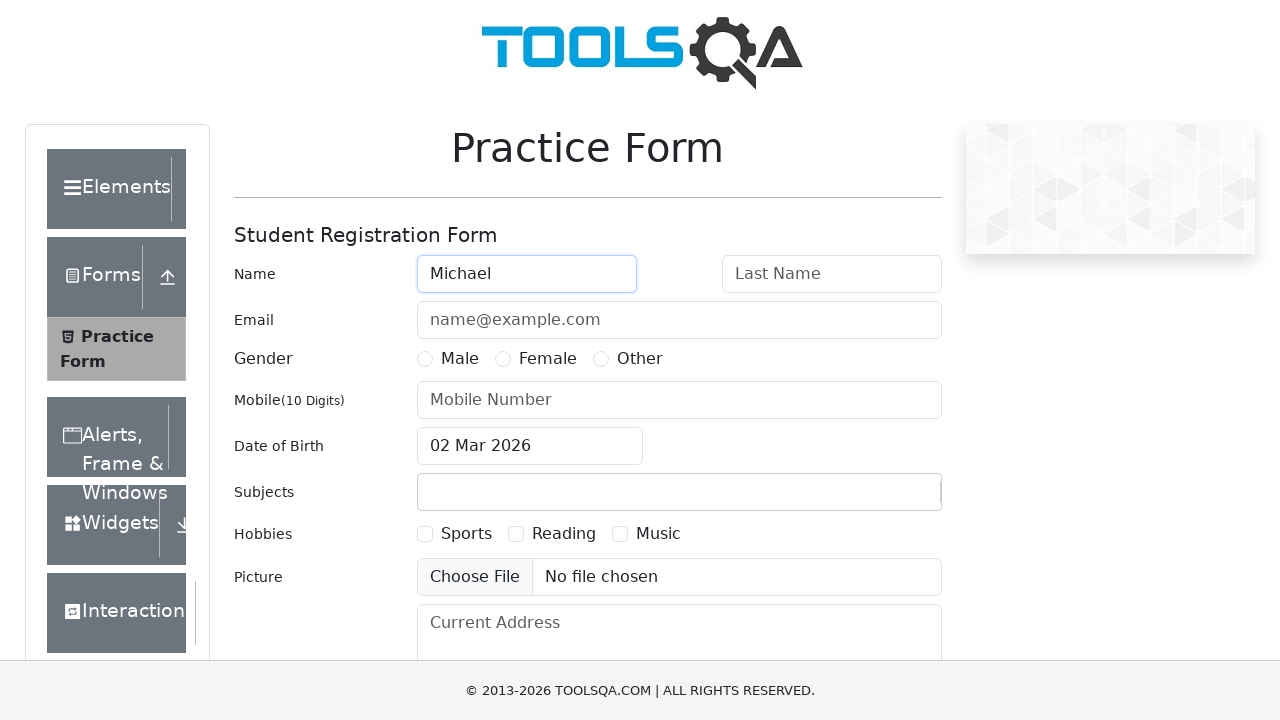

Filled last name field with 'Thompson' on #lastName
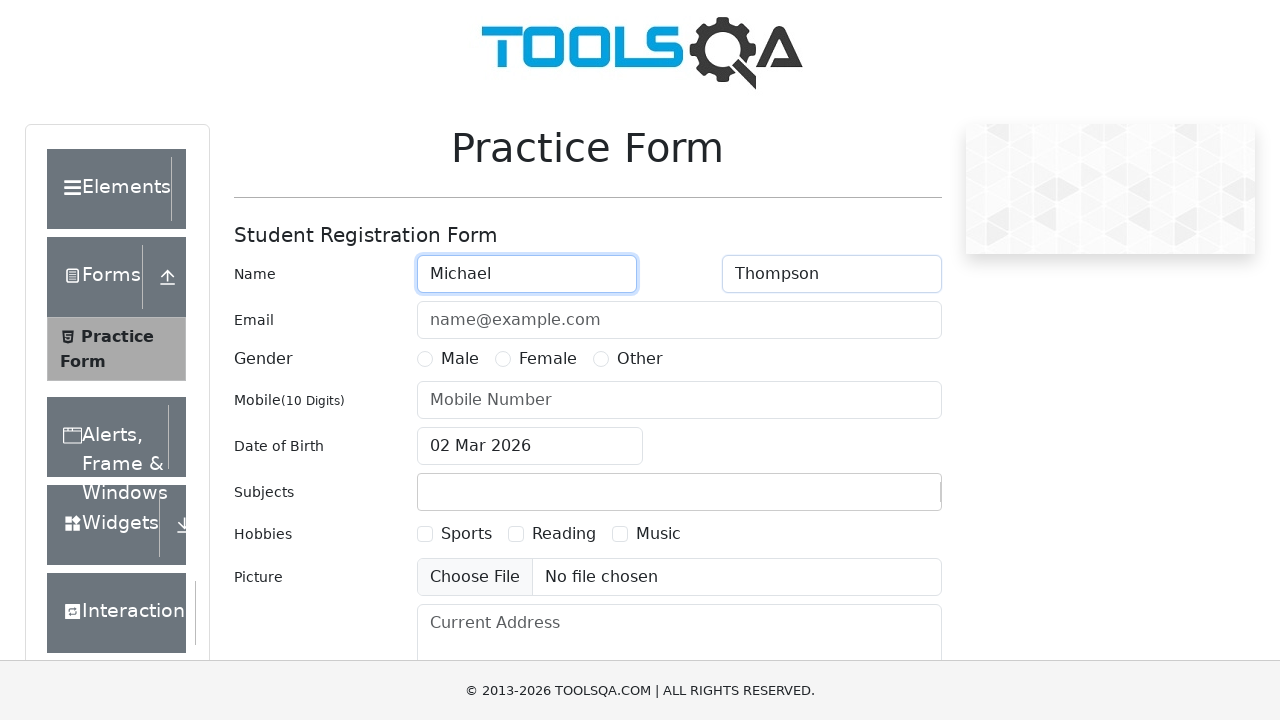

Filled email field with 'michael.thompson@example.com' on #userEmail
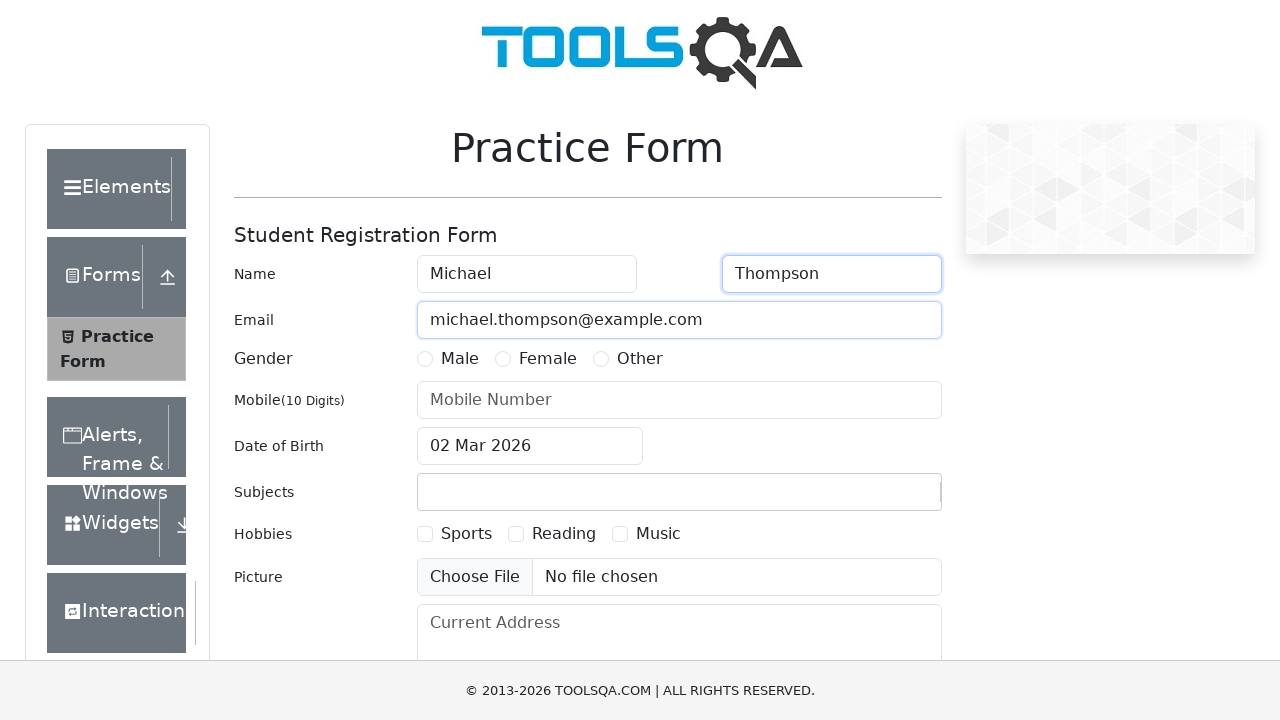

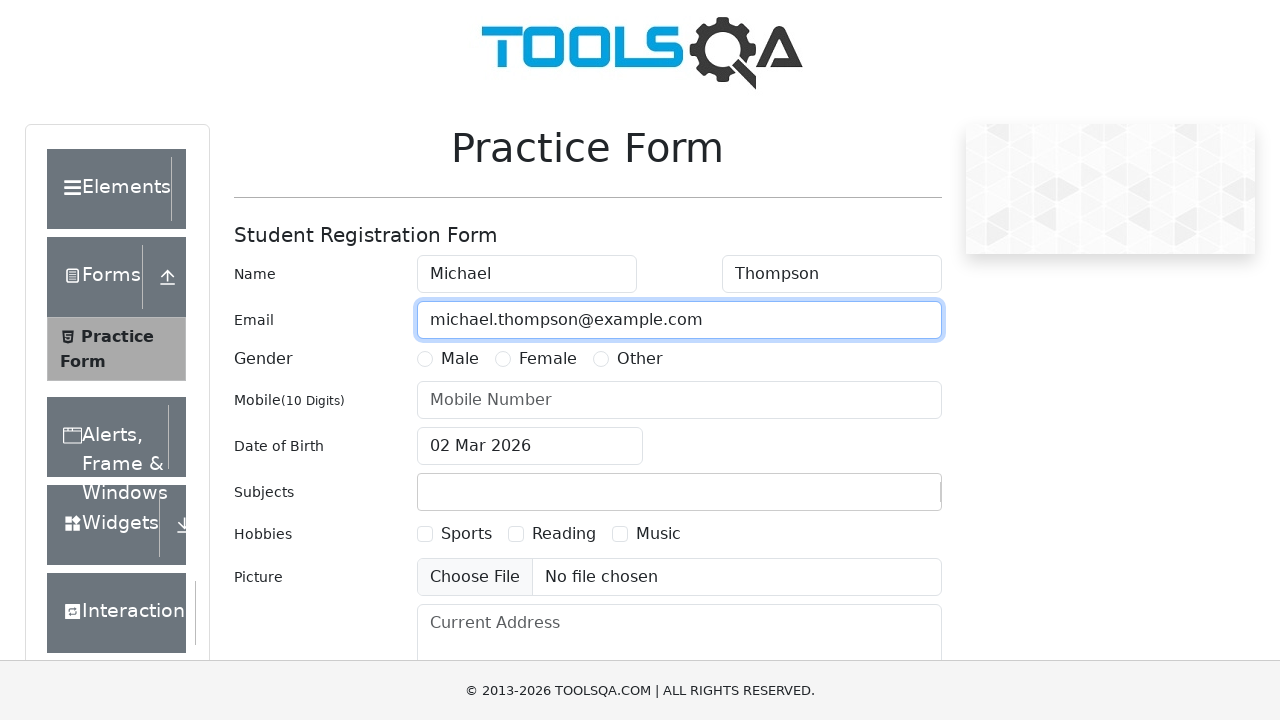